Tests handling a confirm dialog by clicking OK and verifying the response text is displayed

Starting URL: https://practice-automation.com/popups/

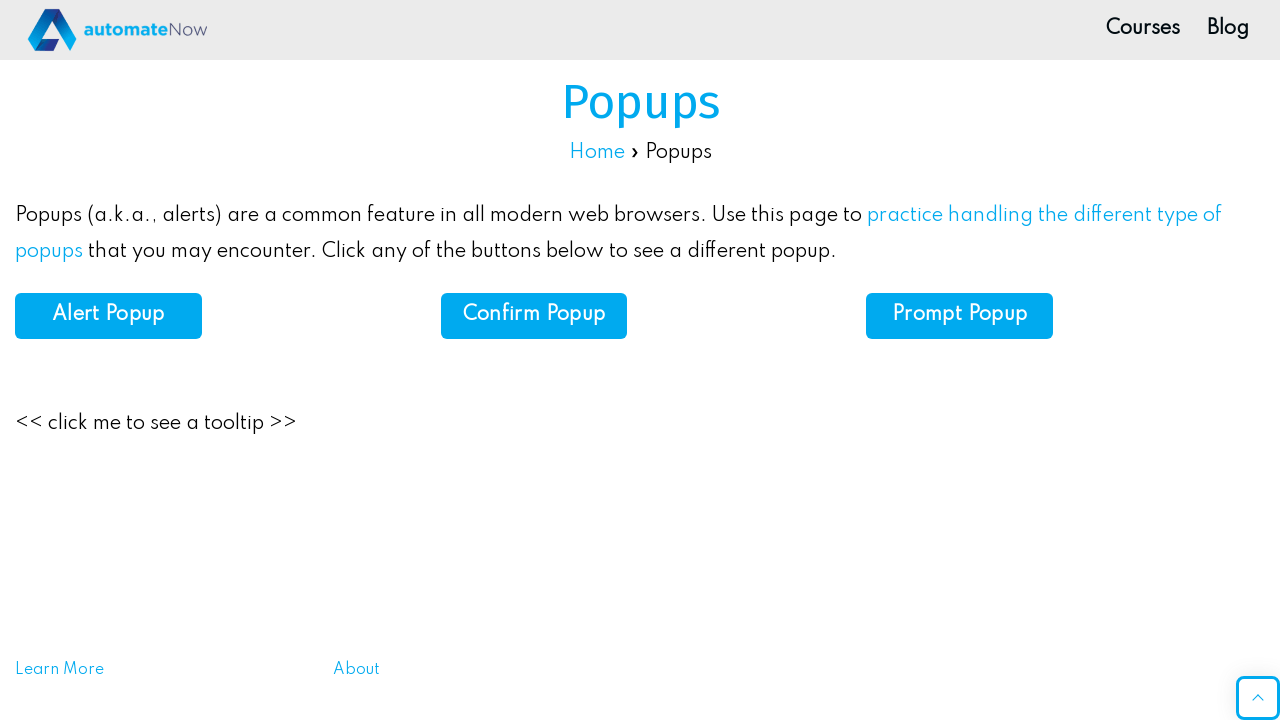

Set up dialog handler to accept confirm dialog
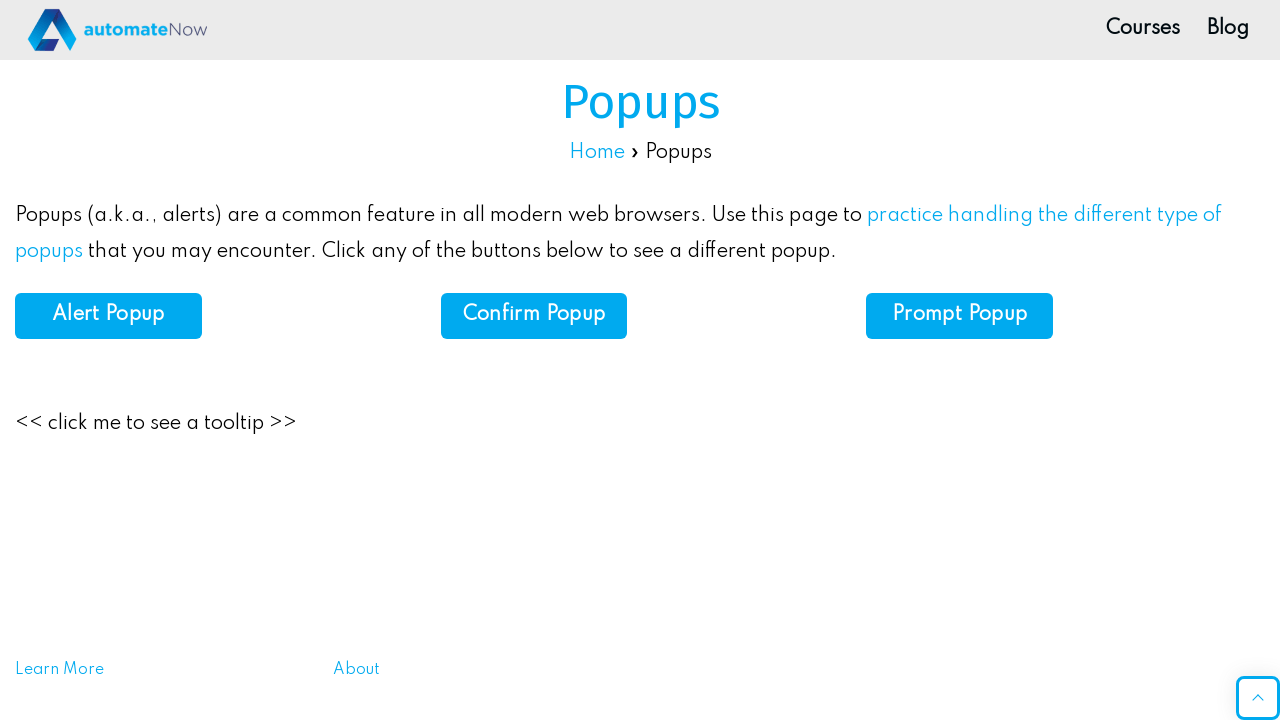

Clicked confirm button to trigger dialog at (534, 316) on #confirm
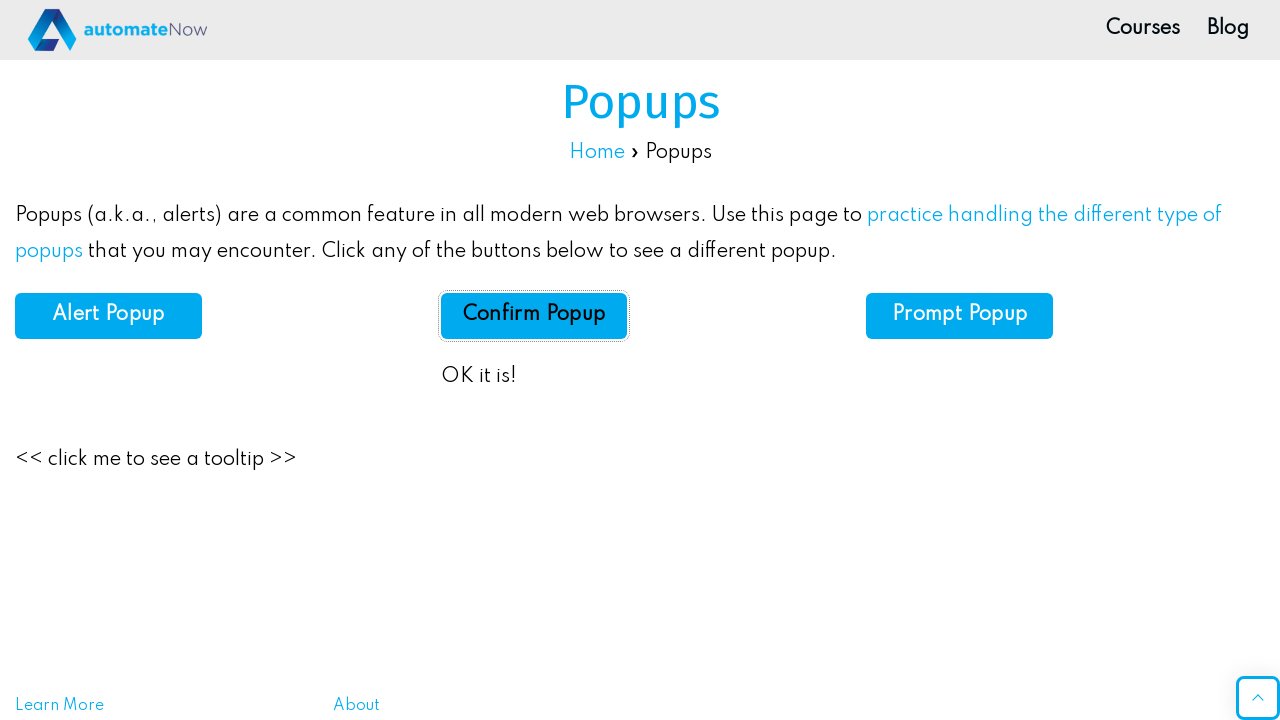

Verified 'OK it is!' confirmation text is displayed
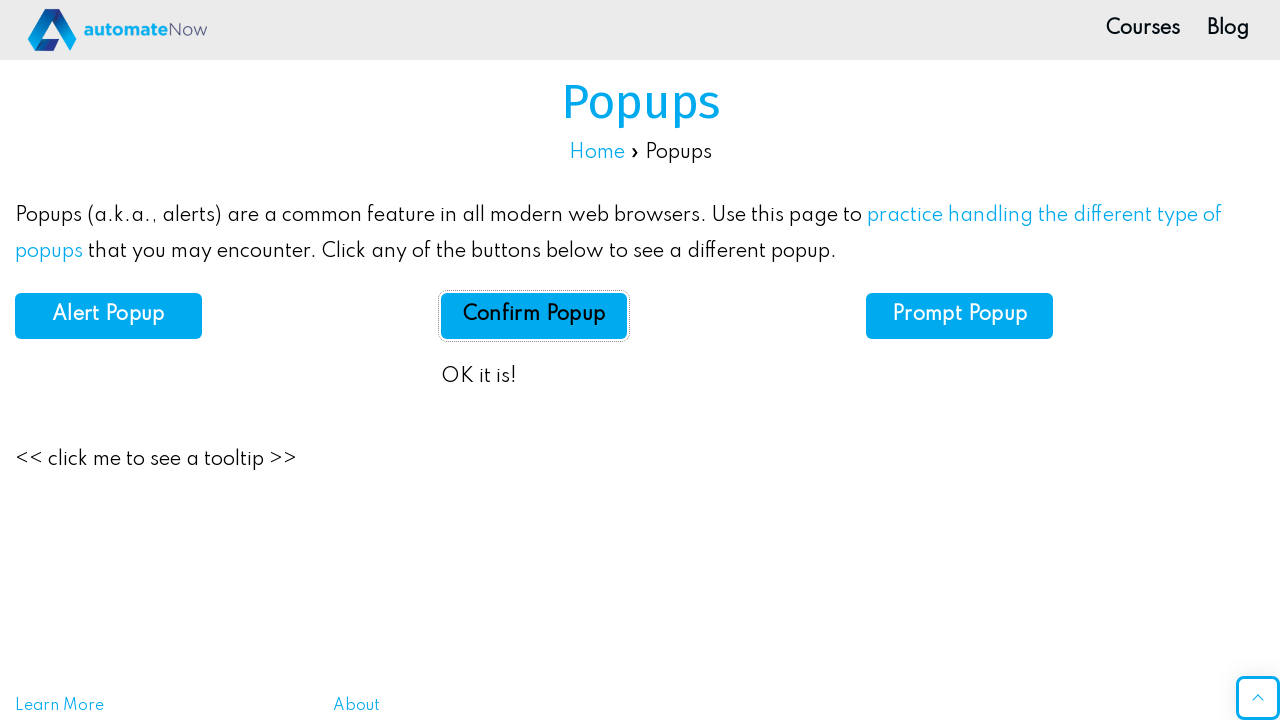

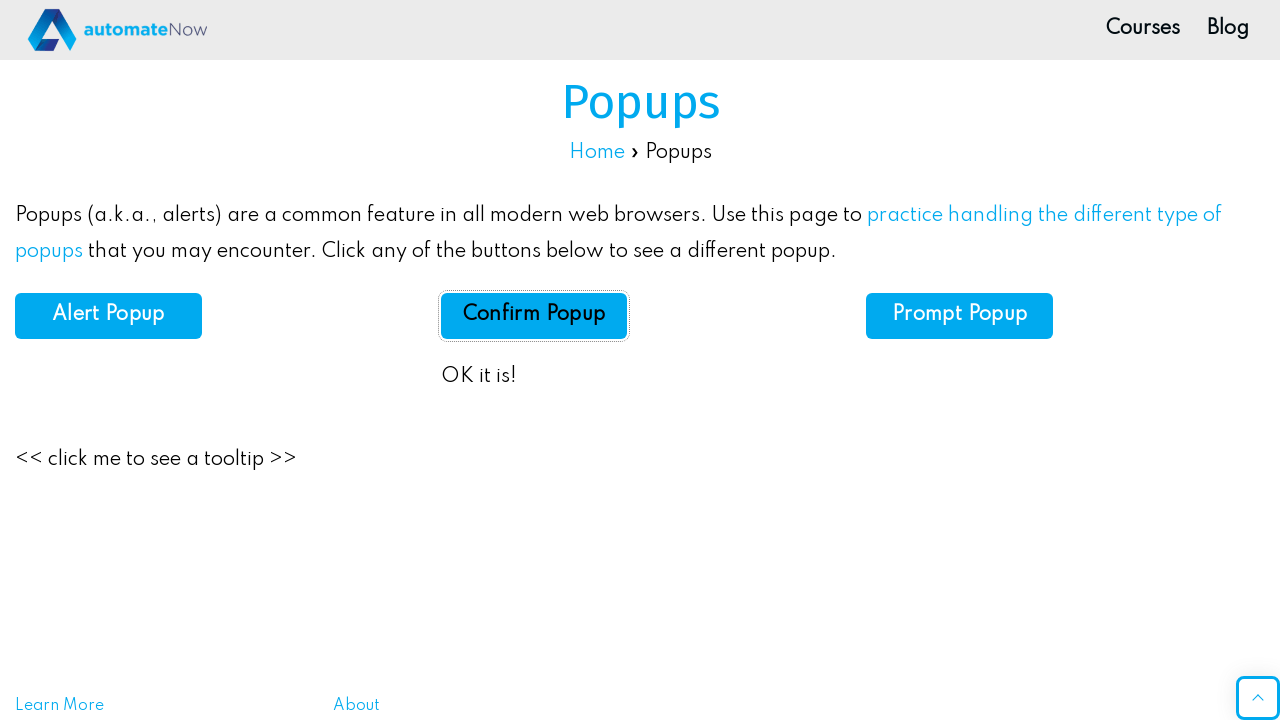